Navigates to a tutorial page, verifies links are present on the page, scrolls down to a contact list table, and verifies the table structure with rows and columns is loaded.

Starting URL: https://www.hyrtutorials.com/p/add-padding-to-containers.html

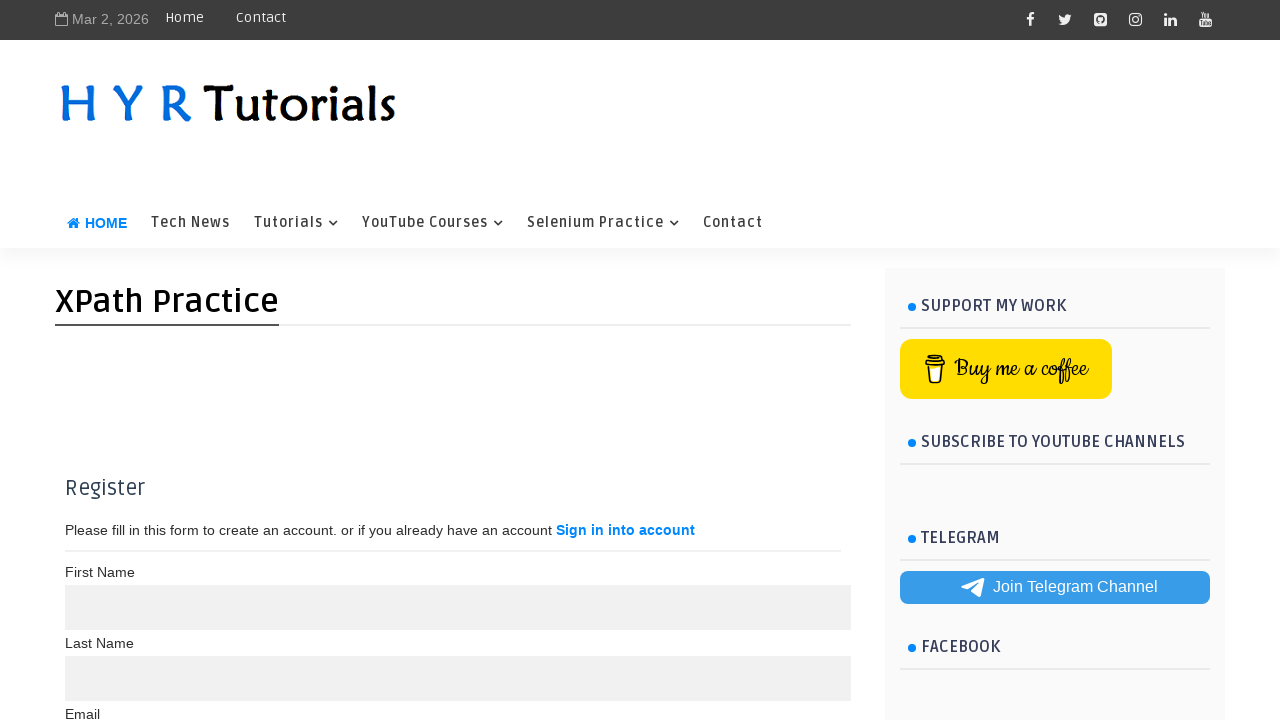

Navigated to tutorial page
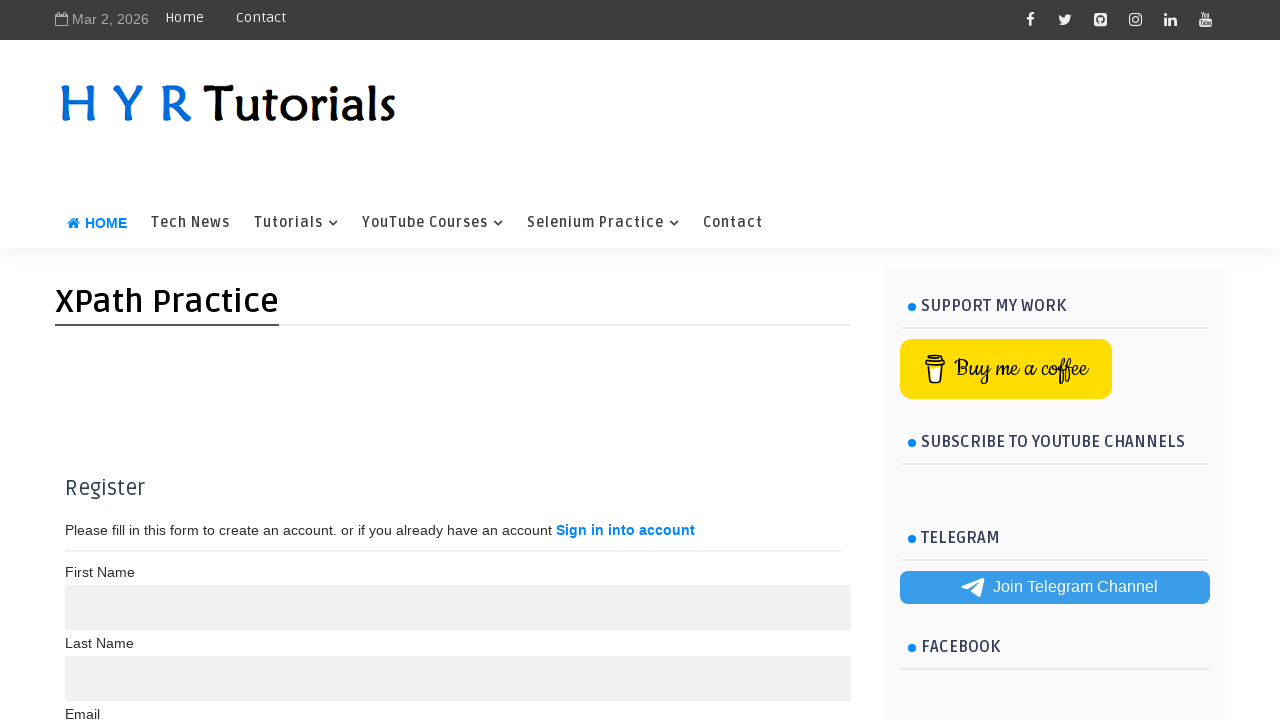

Waited for links to be present on the page
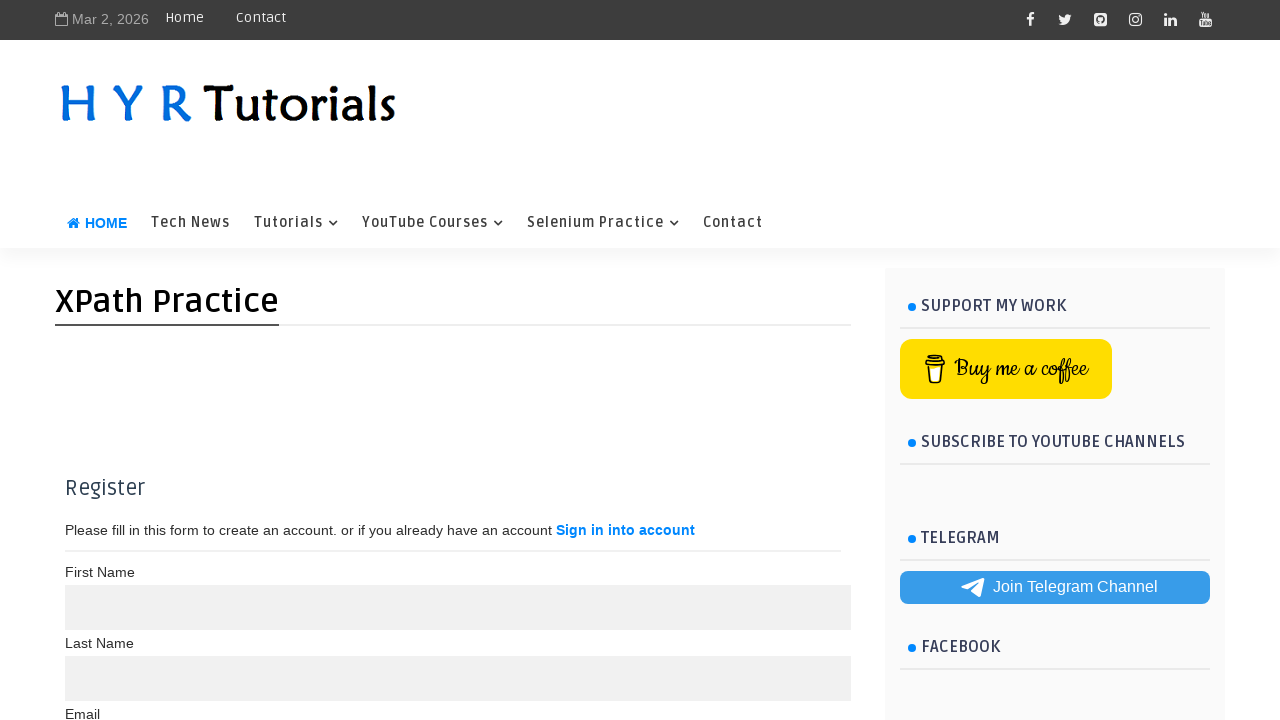

Verified first link is present
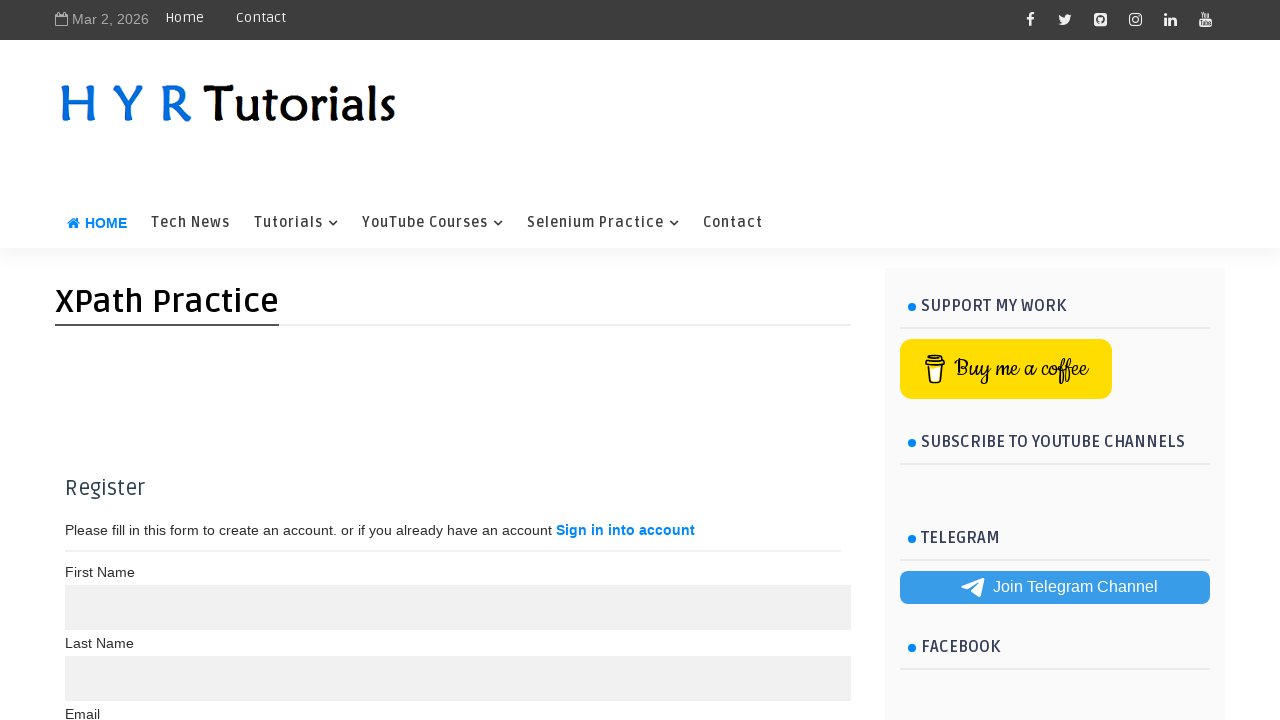

Scrolled down to table section
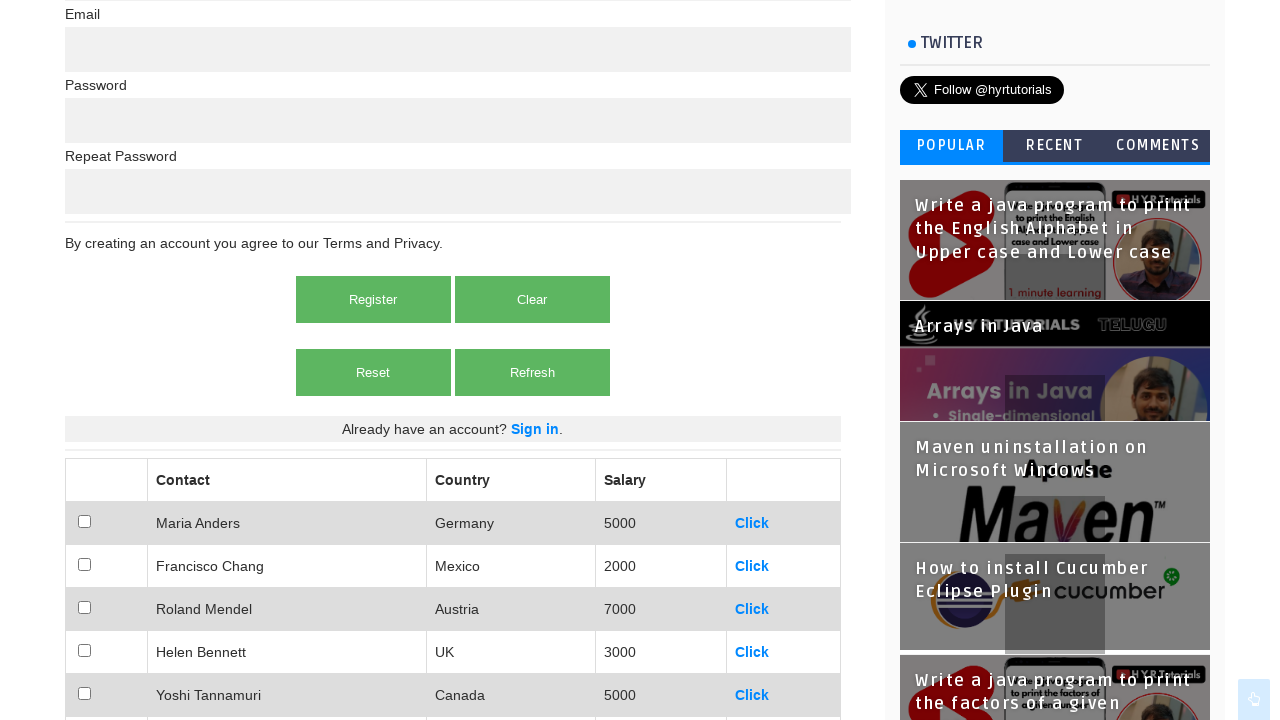

Contact list table is now visible
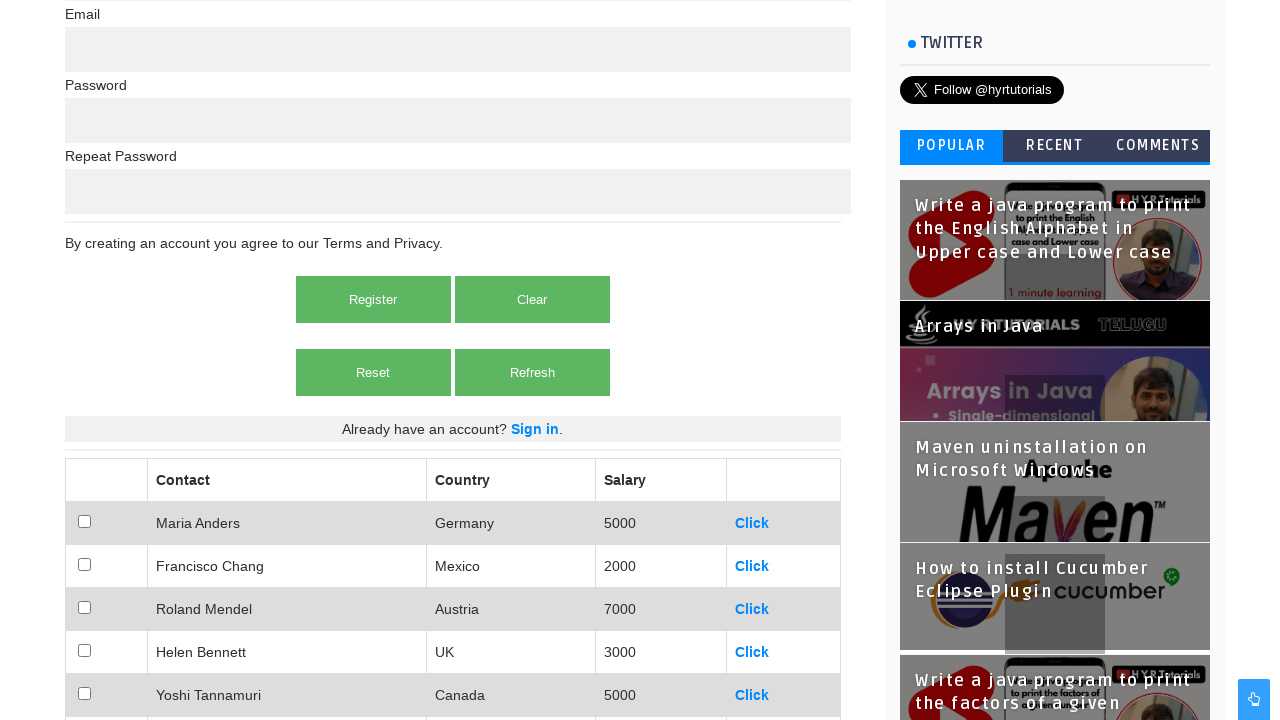

Verified table structure with rows and columns is loaded
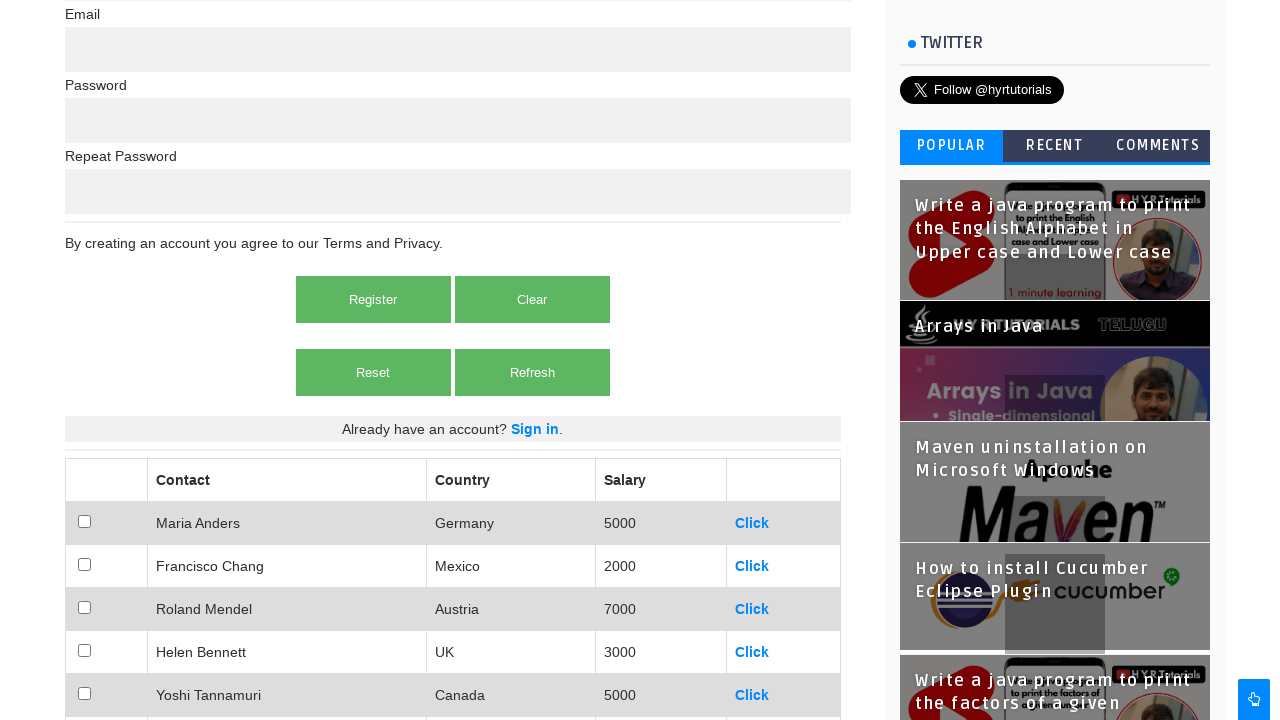

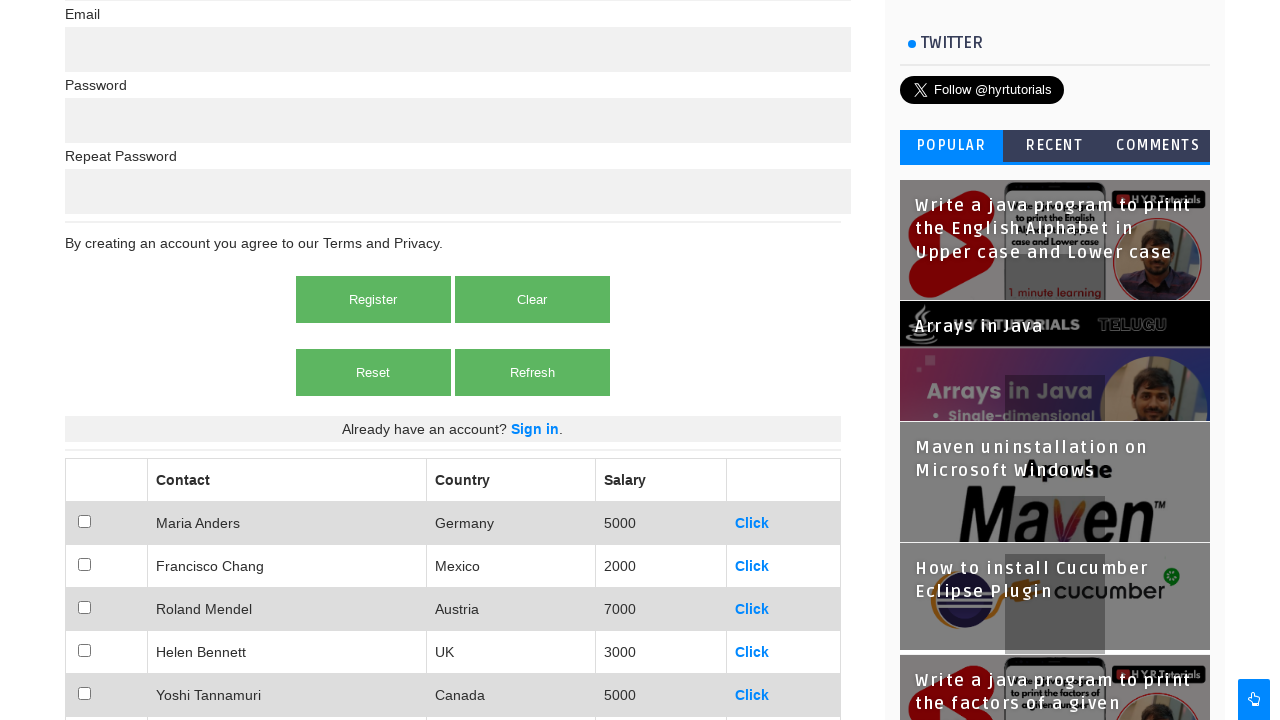